Tests entering text in a JavaScript prompt by clicking the third alert button, typing "Hello World", accepting it, and verifying the entered text result

Starting URL: https://the-internet.herokuapp.com/javascript_alerts

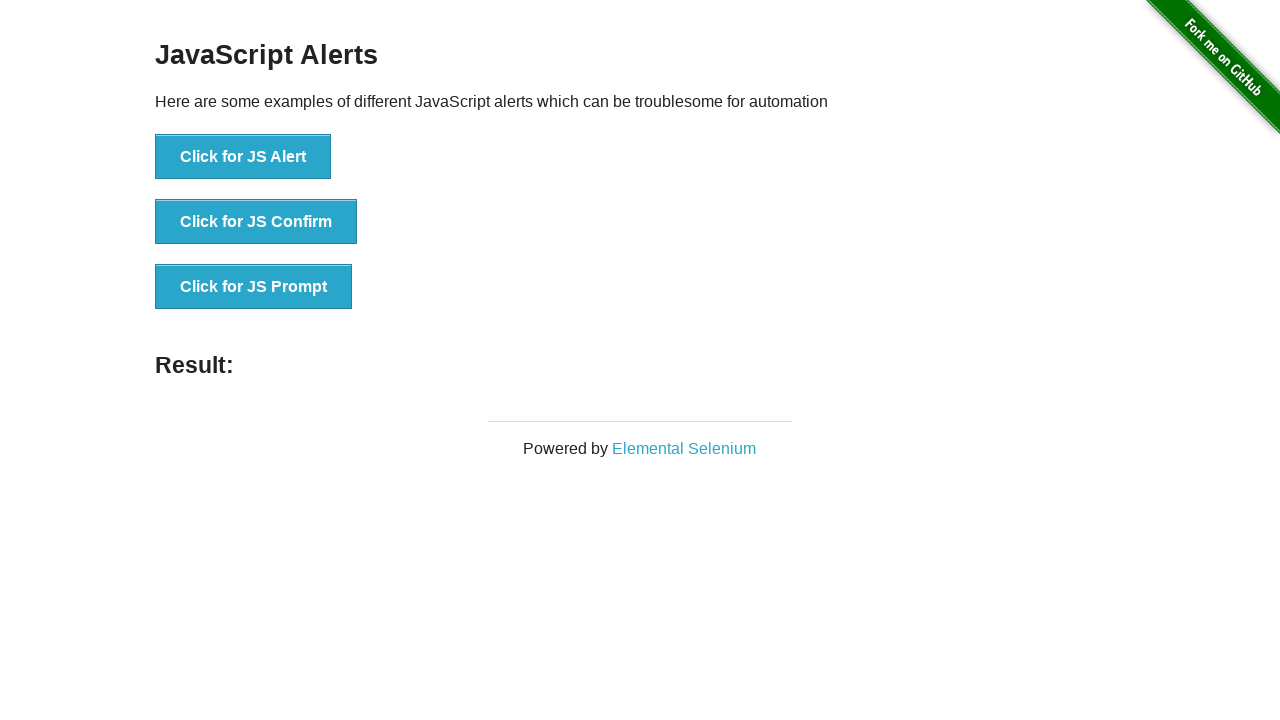

Set up dialog handler to accept prompt with 'Hello World'
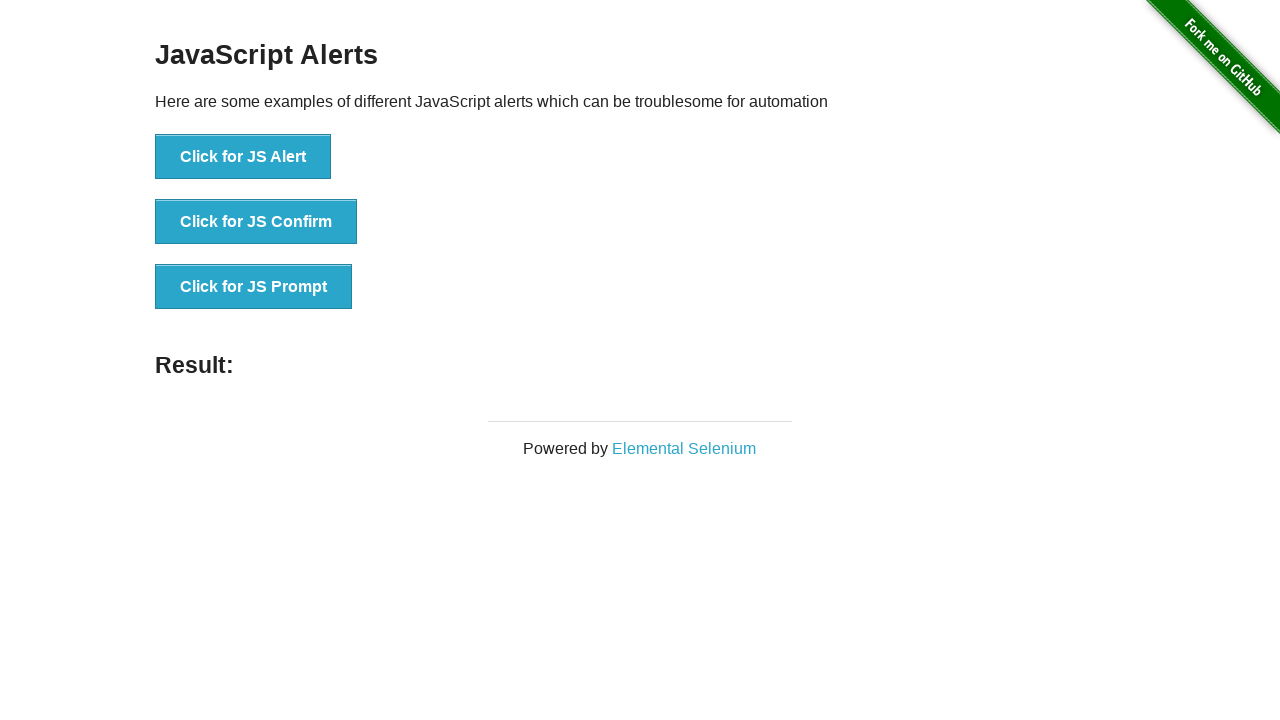

Clicked the prompt dialog button at (254, 287) on xpath=//button[@onclick='jsPrompt()']
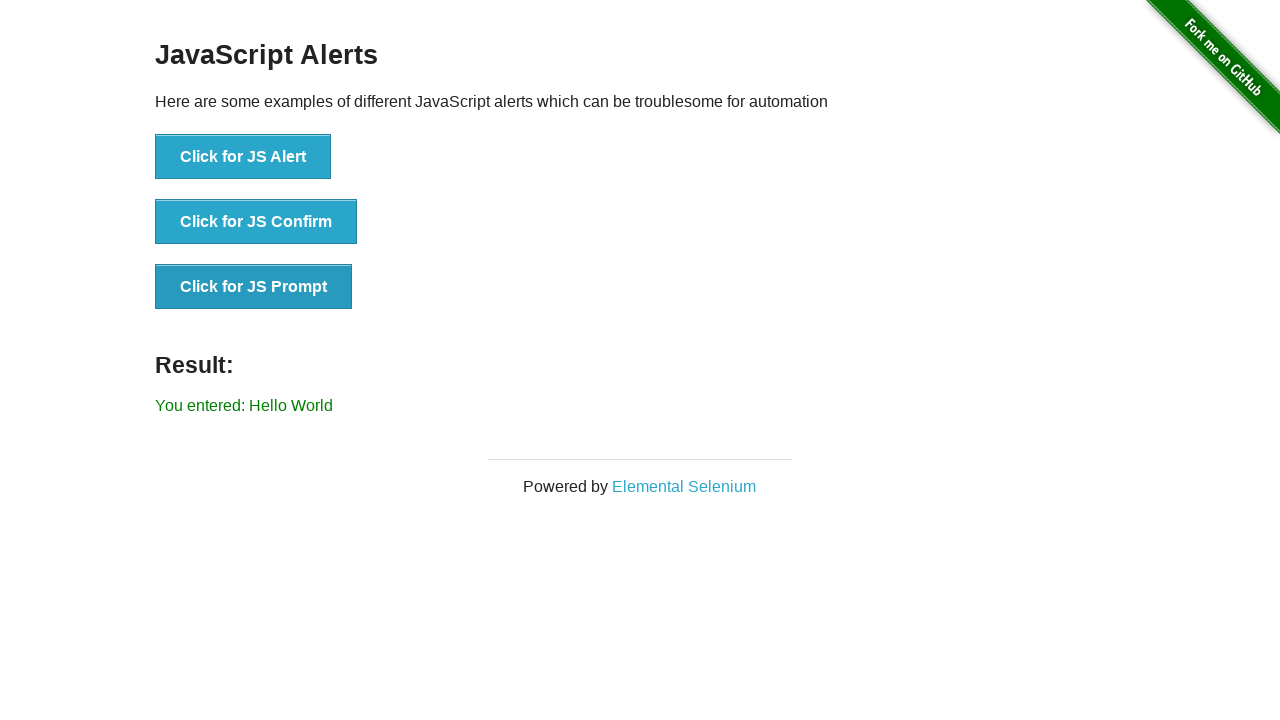

Result element loaded on page
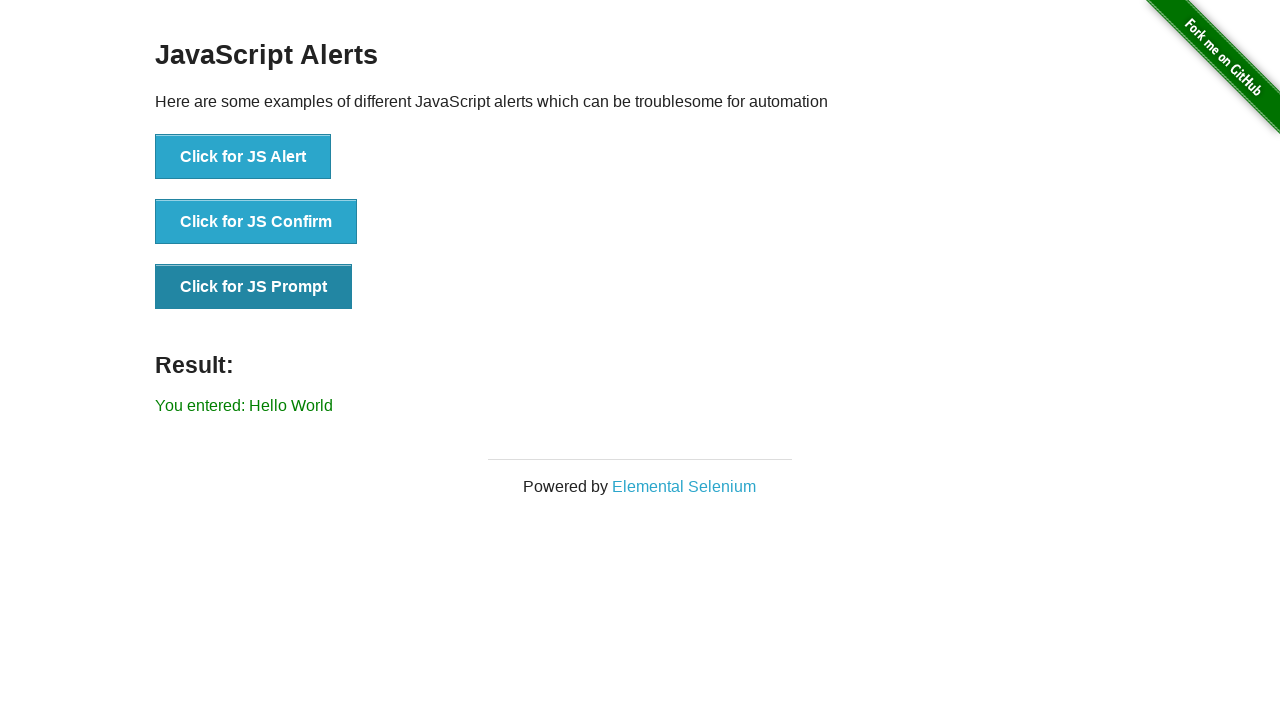

Retrieved result text from page
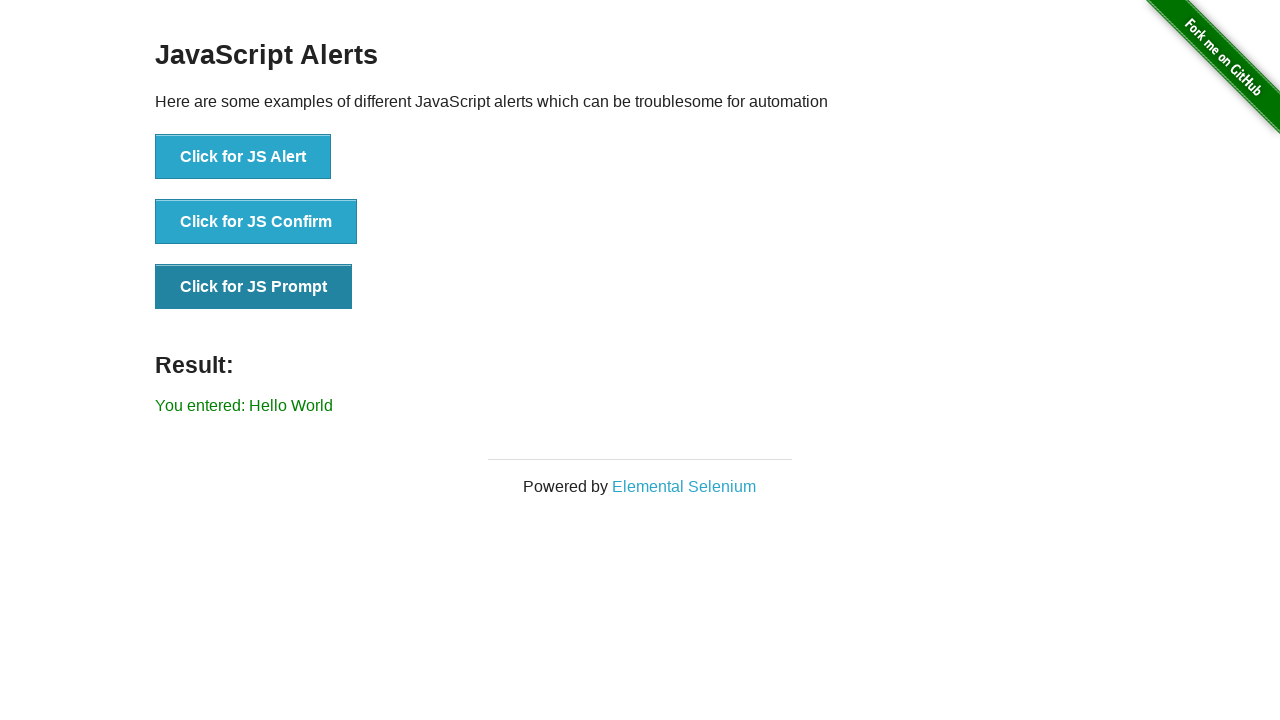

Verified result text matches expected value 'You entered: Hello World'
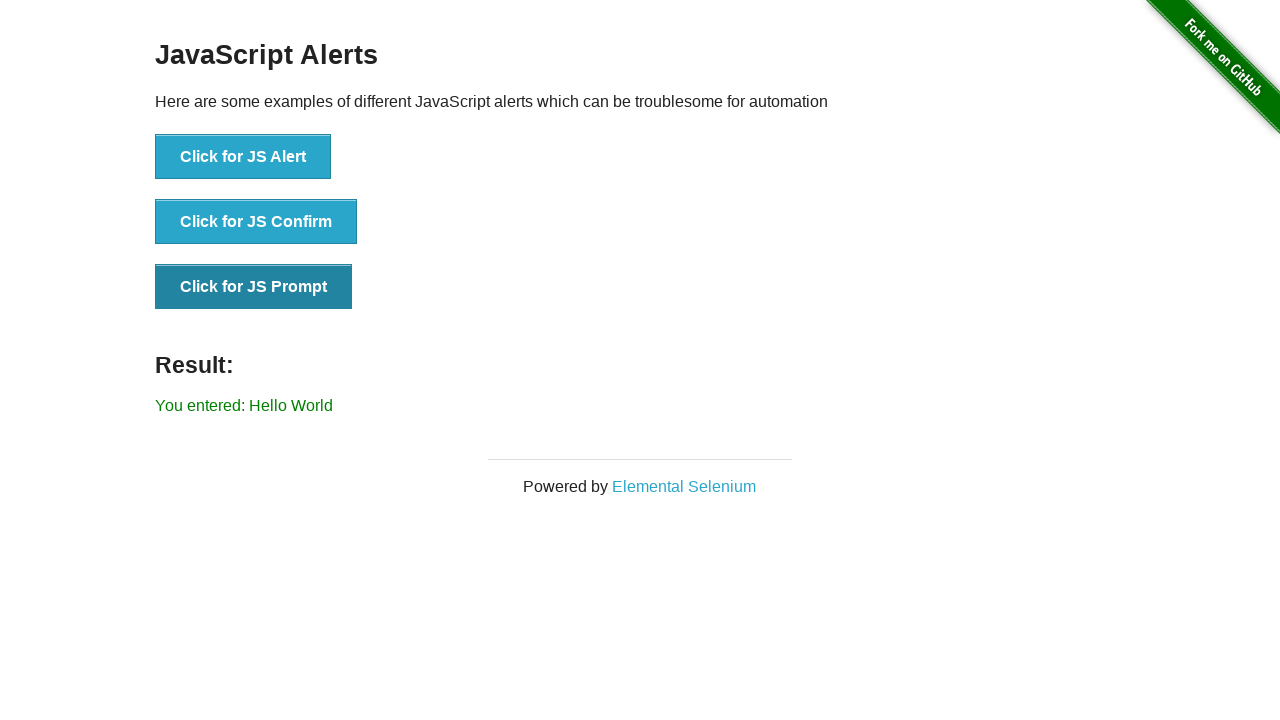

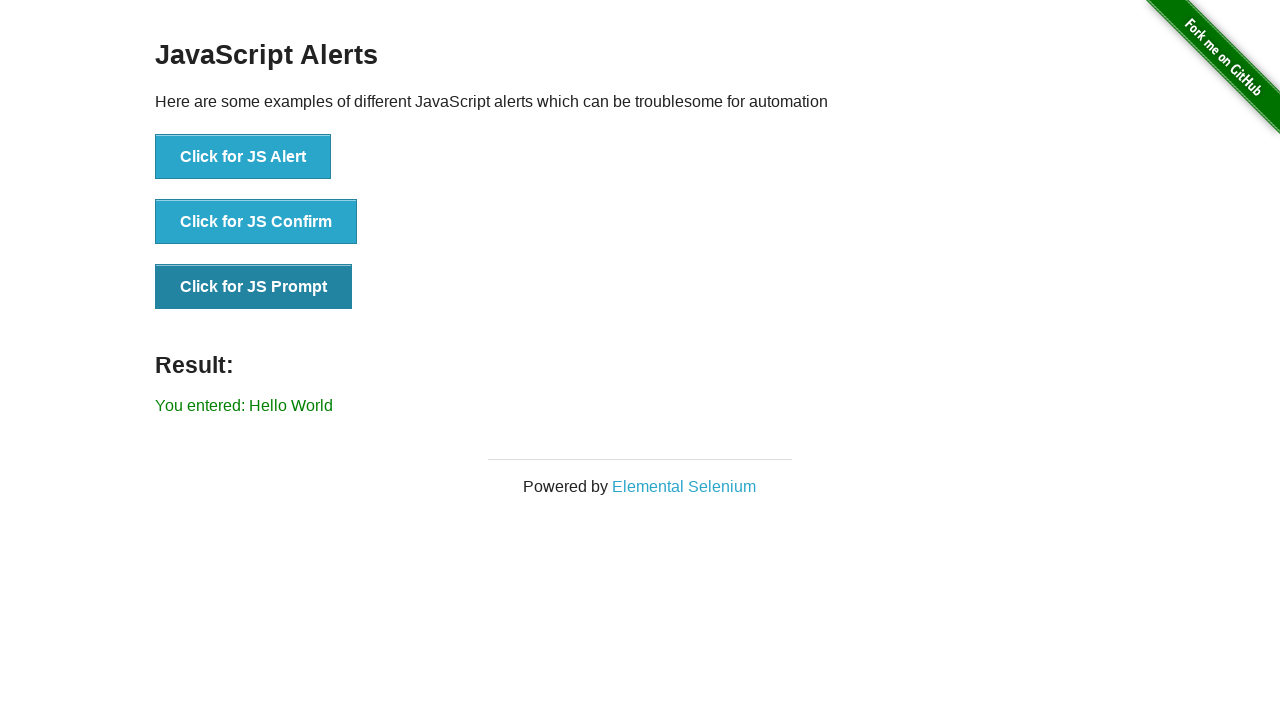